Tests file download functionality by navigating to a download page and clicking the first download link to verify the download mechanism works

Starting URL: http://the-internet.herokuapp.com/download

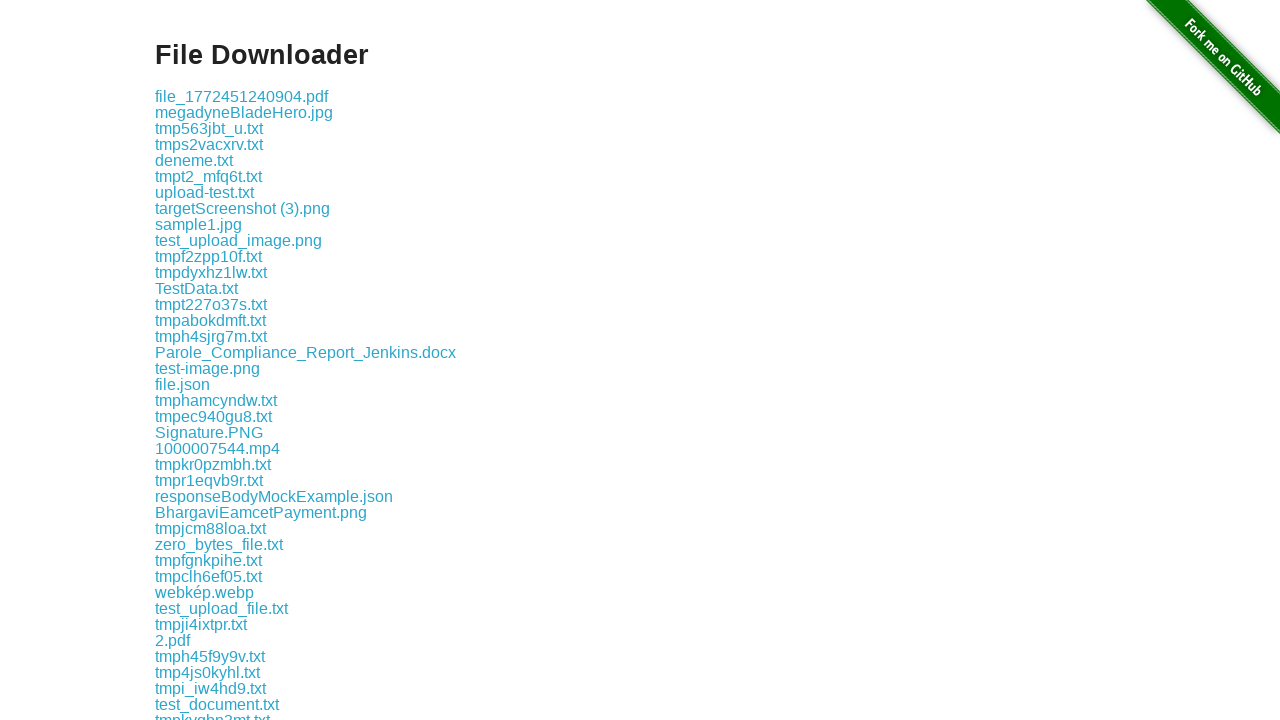

Clicked the first download link at (242, 96) on .example a
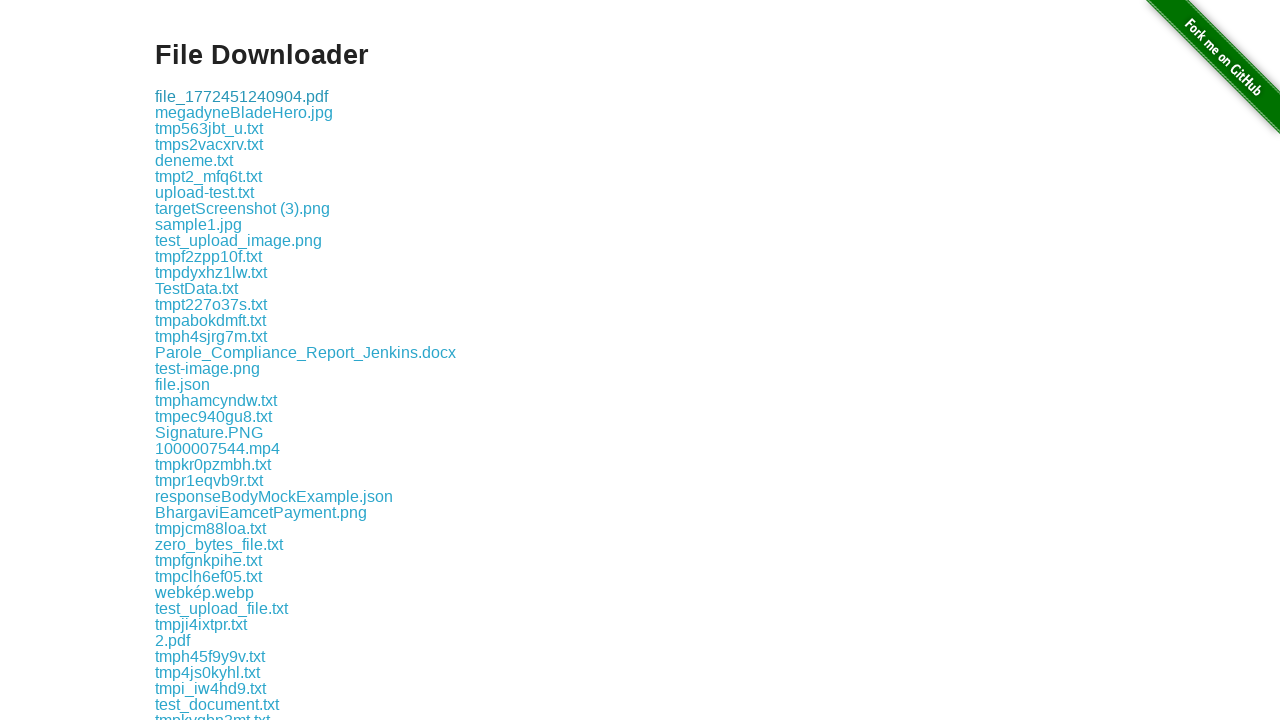

Waited 2 seconds for download to initiate
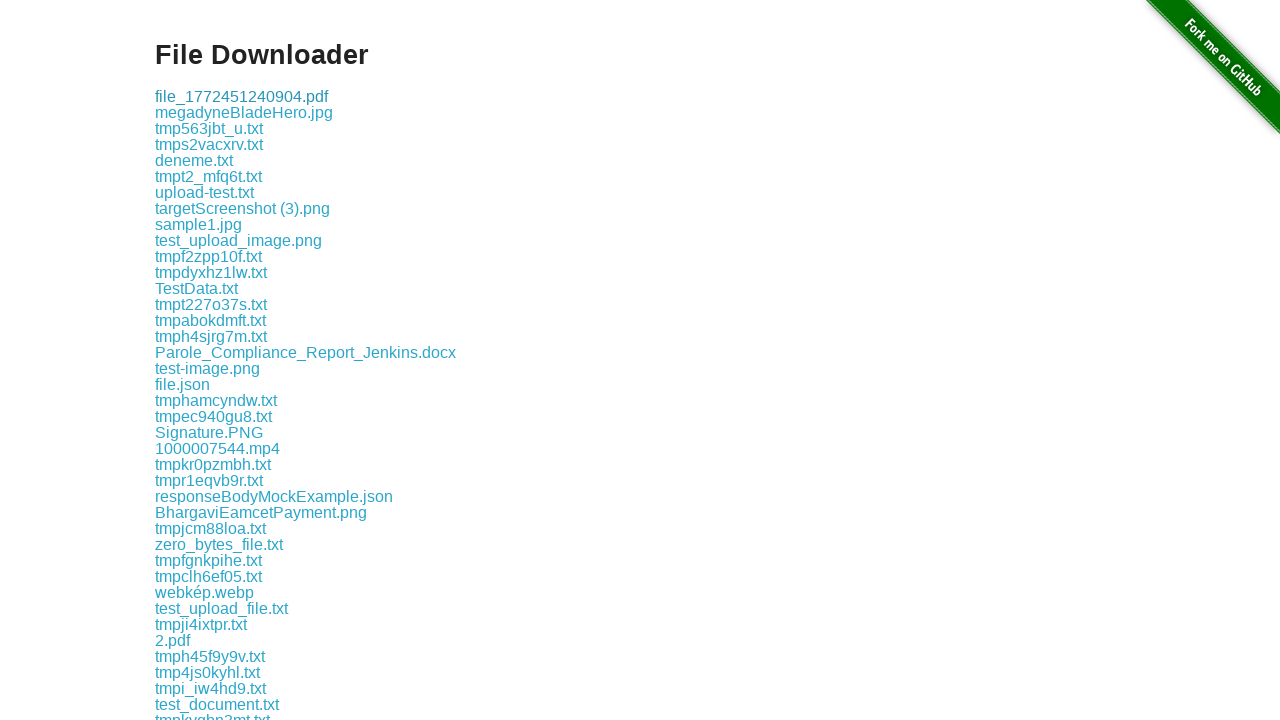

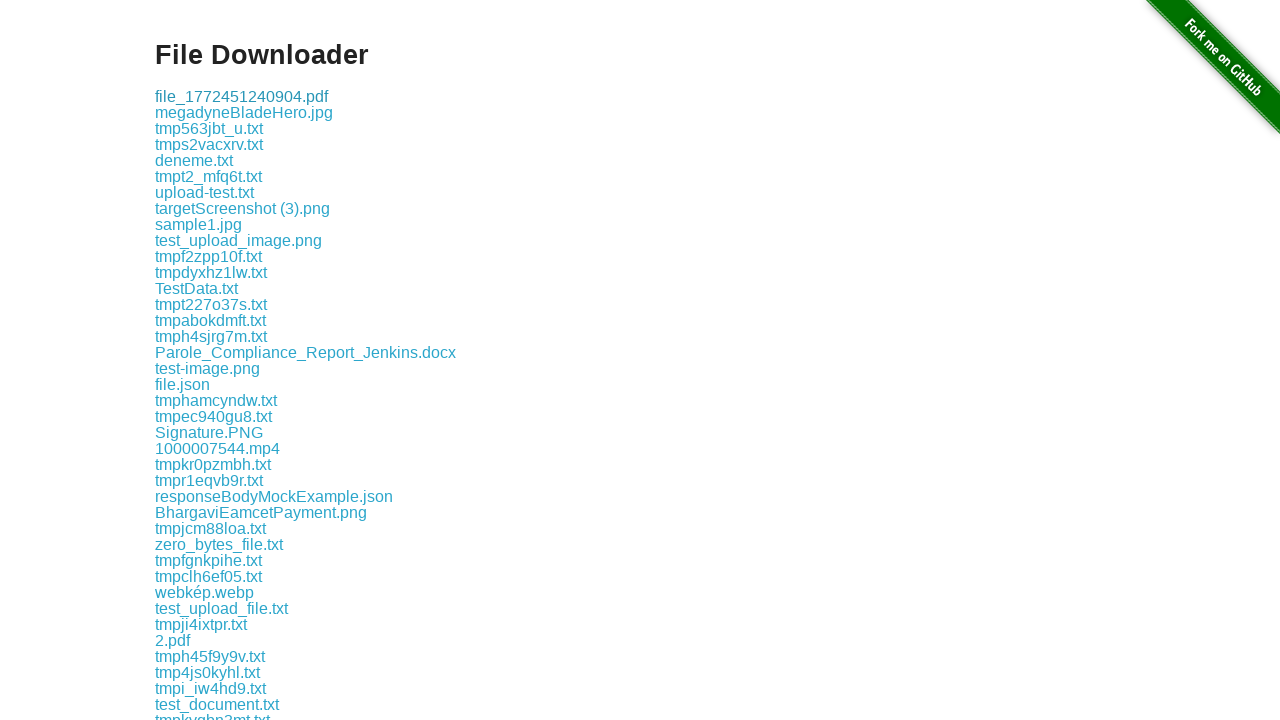